Tests selecting an option from an old-style HTML dropdown menu by selecting "Voilet" from the dropdown using visible text selection.

Starting URL: https://demoqa.com/select-menu

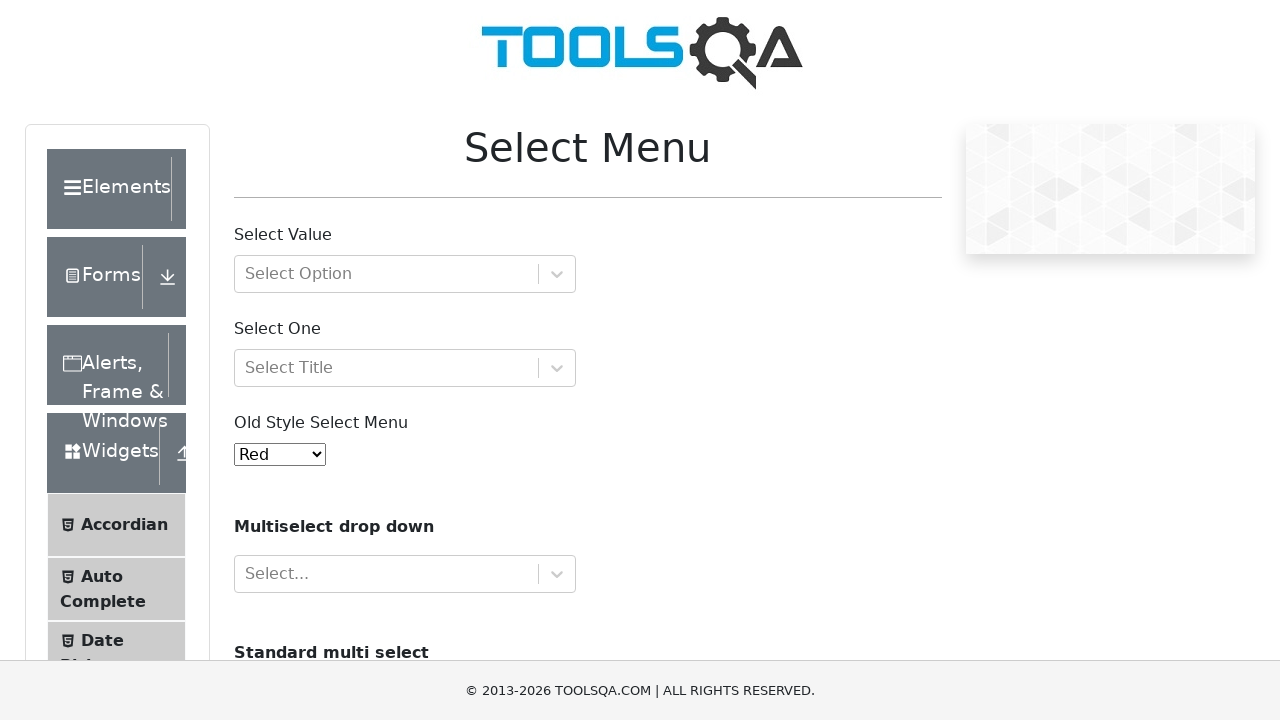

Selected 'Voilet' from old-style dropdown menu on #oldSelectMenu
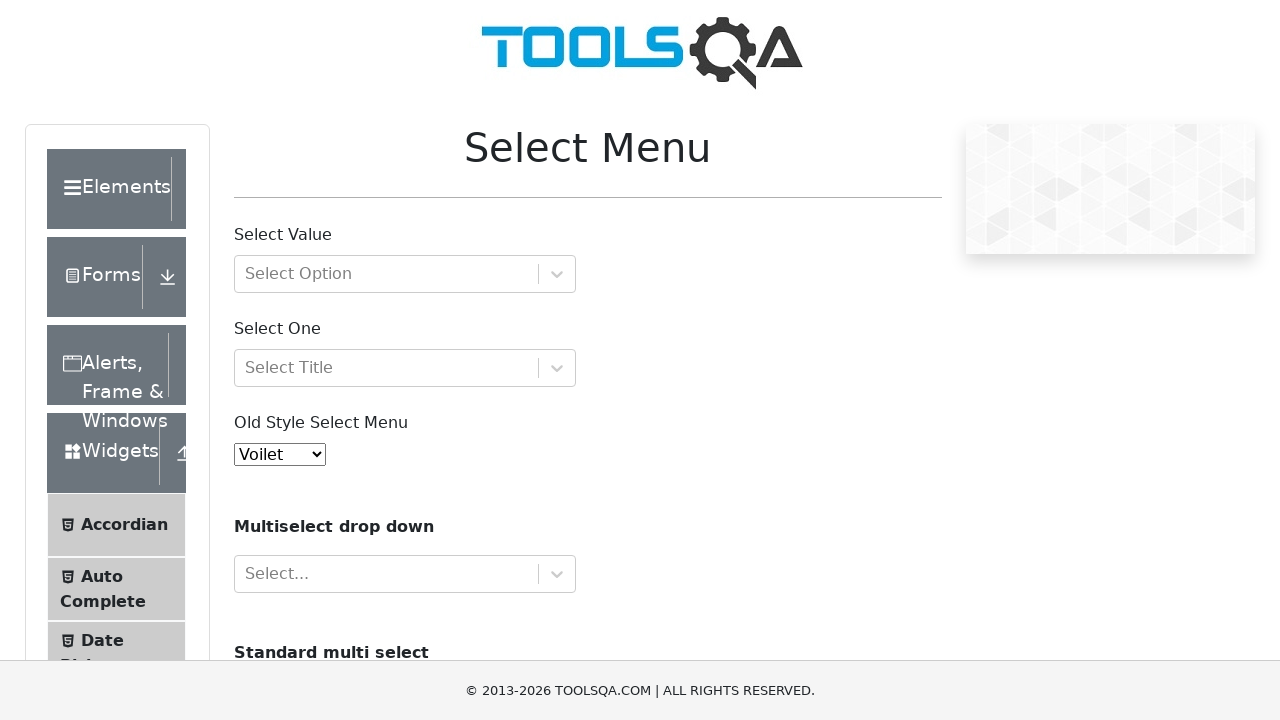

Waited 500ms to confirm selection was made
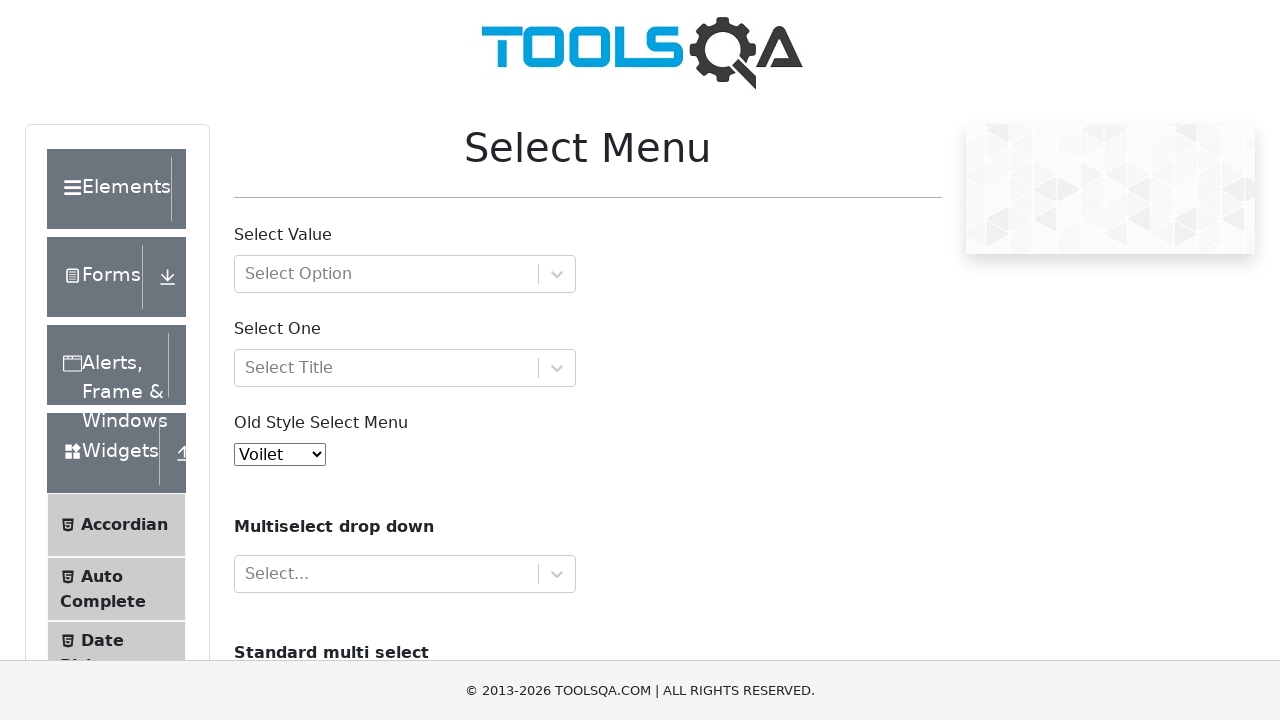

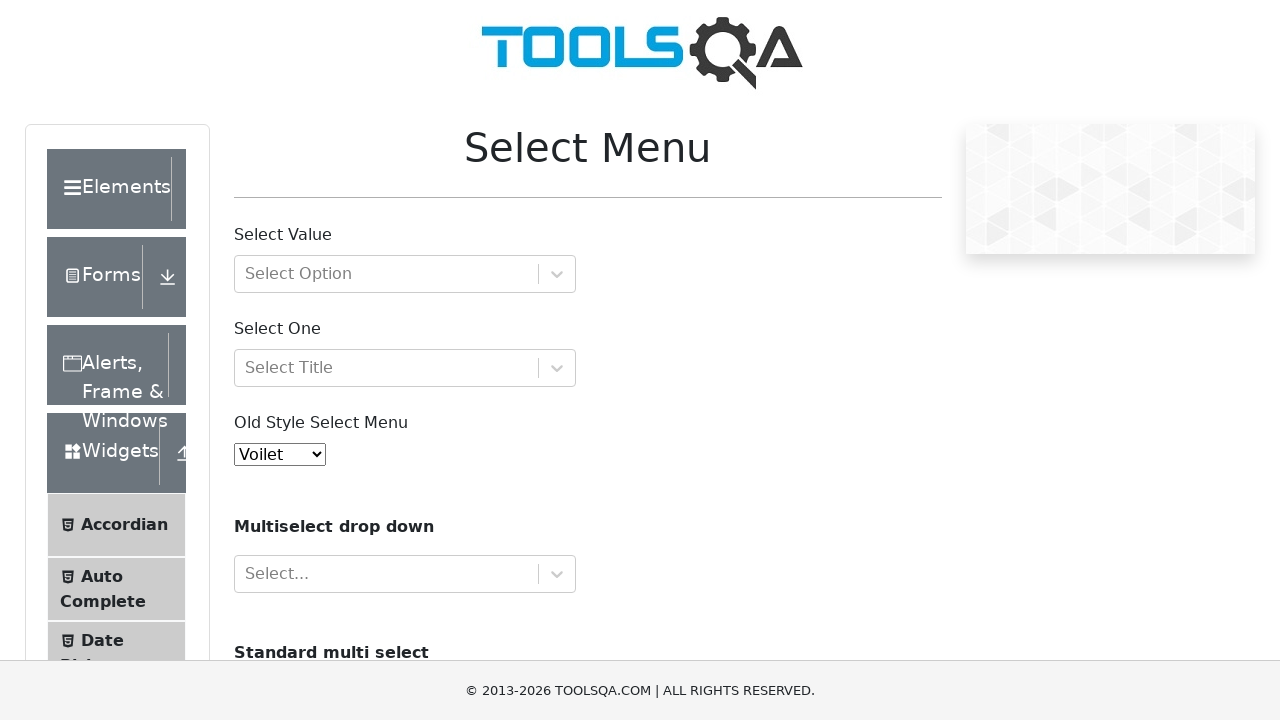